Tests the reservoir data query form by selecting year, month, and day from dropdown menus and clicking the search button to load reservoir data.

Starting URL: https://fhy.wra.gov.tw/reservoirpage_2011/storagecapacity.aspx

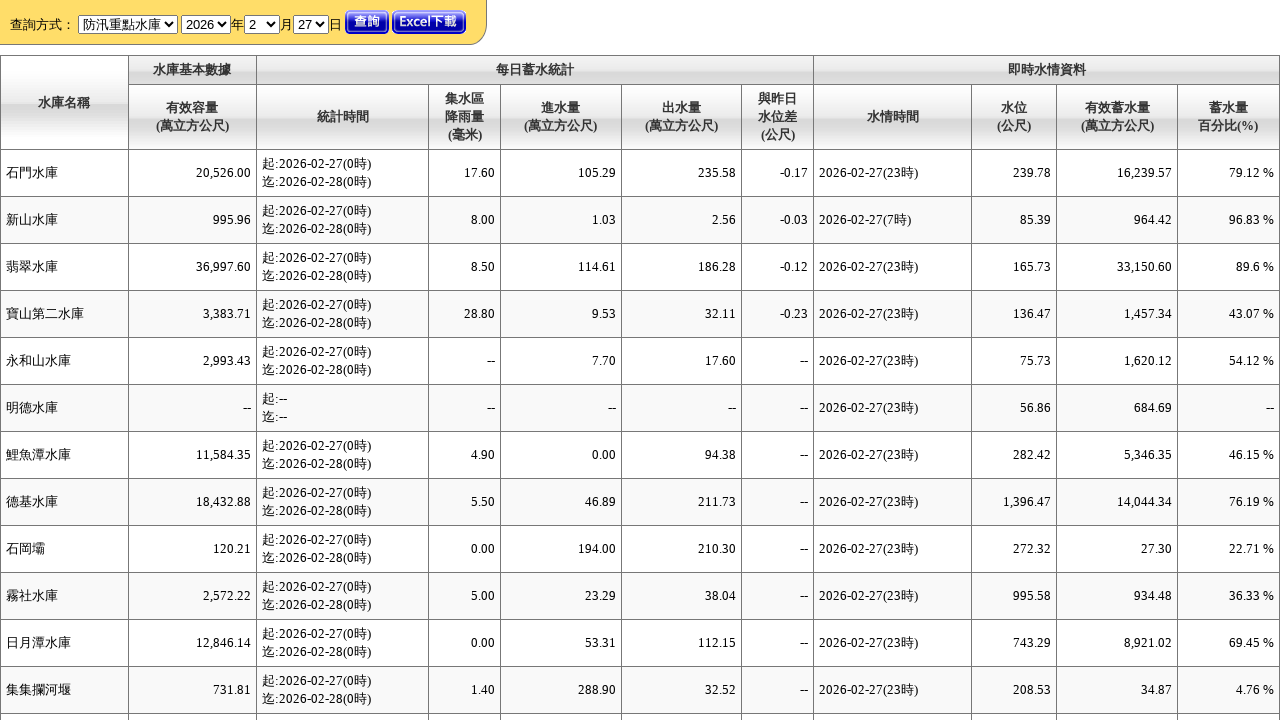

Selected year 2024 from dropdown on #ctl00_cphMain_ucDate_cboYear
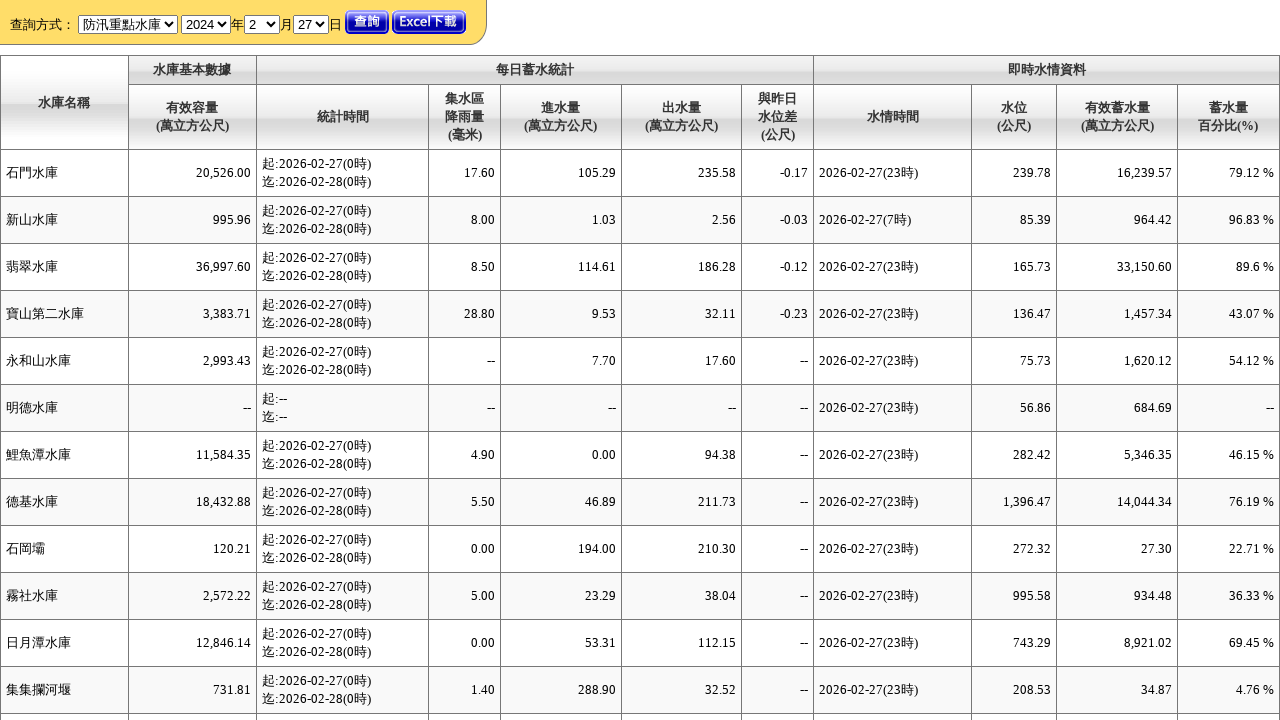

Selected month 6 from dropdown on #ctl00_cphMain_ucDate_cboMonth
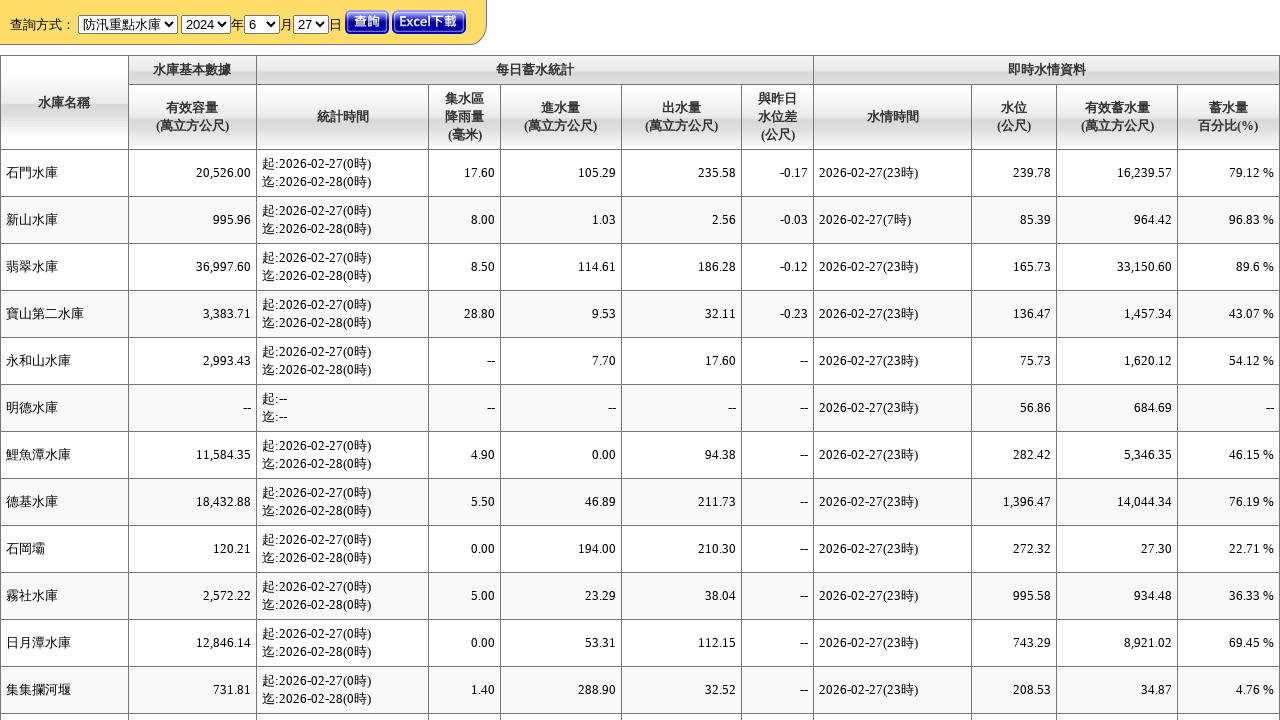

Selected day 15 from dropdown on #ctl00_cphMain_ucDate_cboDay
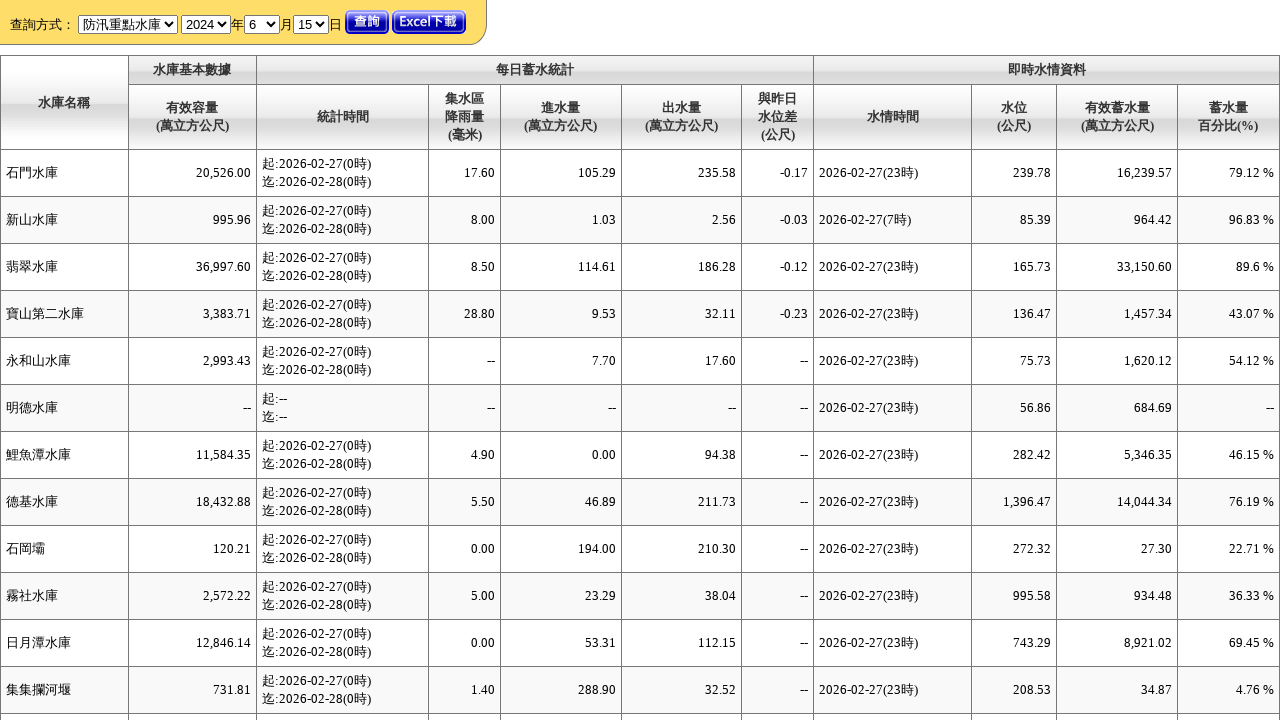

Clicked search button to query reservoir data at (367, 22) on #ctl00_cphMain_btnQuery
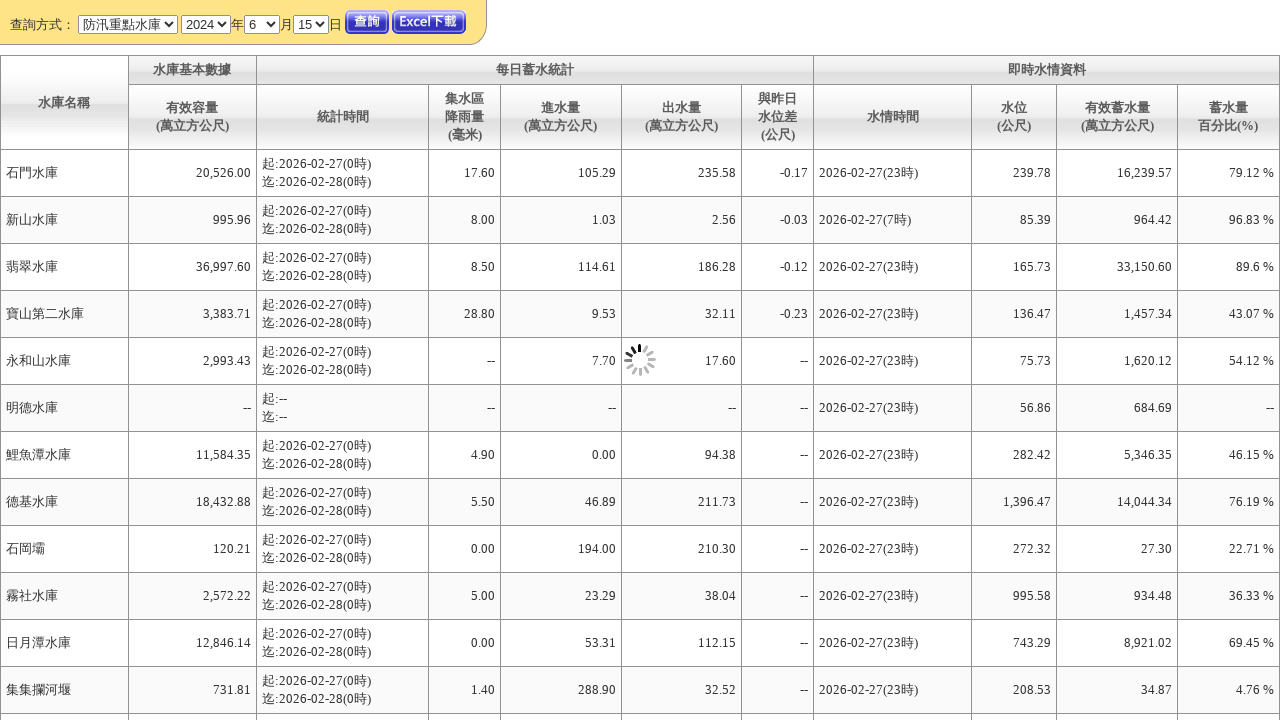

Reservoir data table loaded successfully
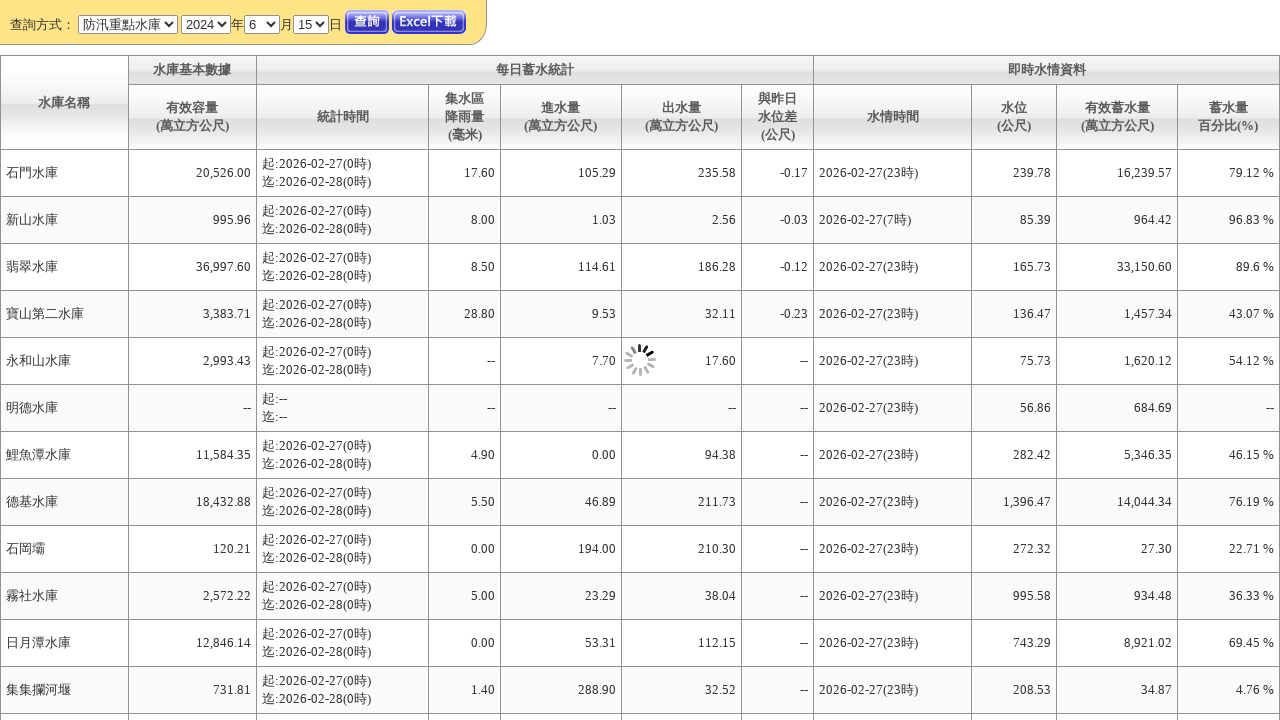

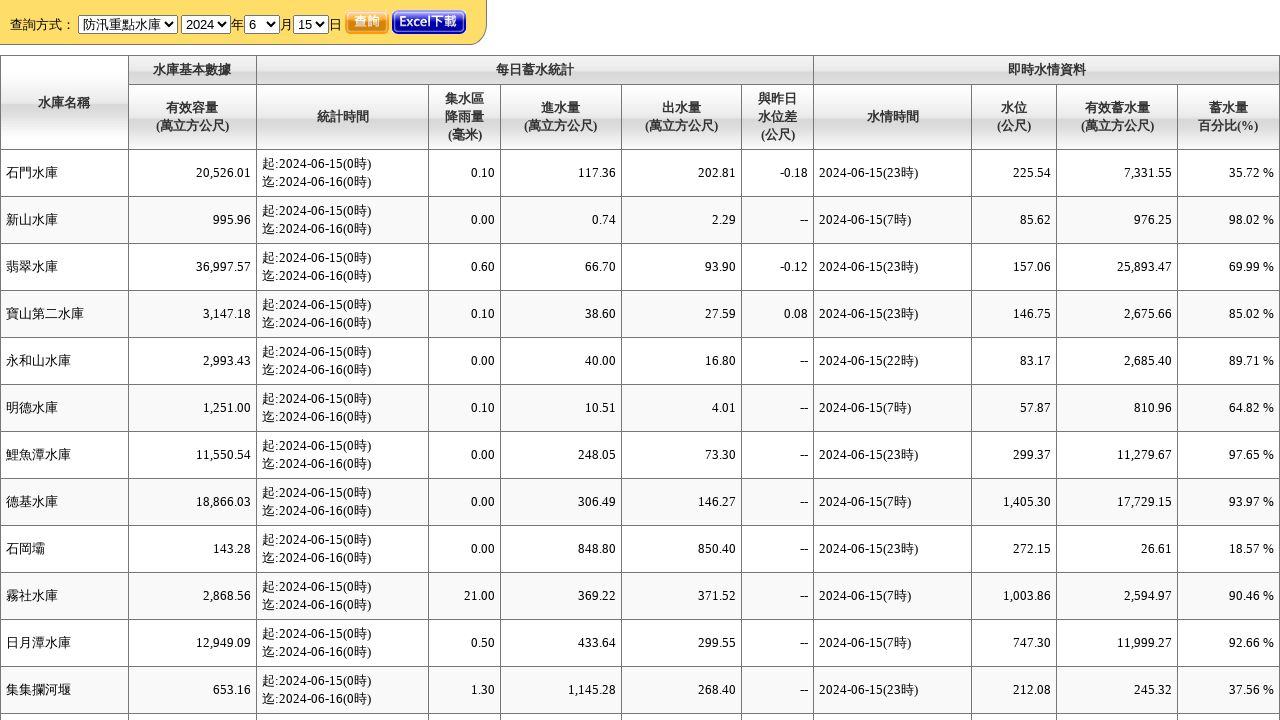